Tests form filling functionality by entering personal information including name, email, gender selection, and phone number

Starting URL: http://demoqa.com/automation-practice-form

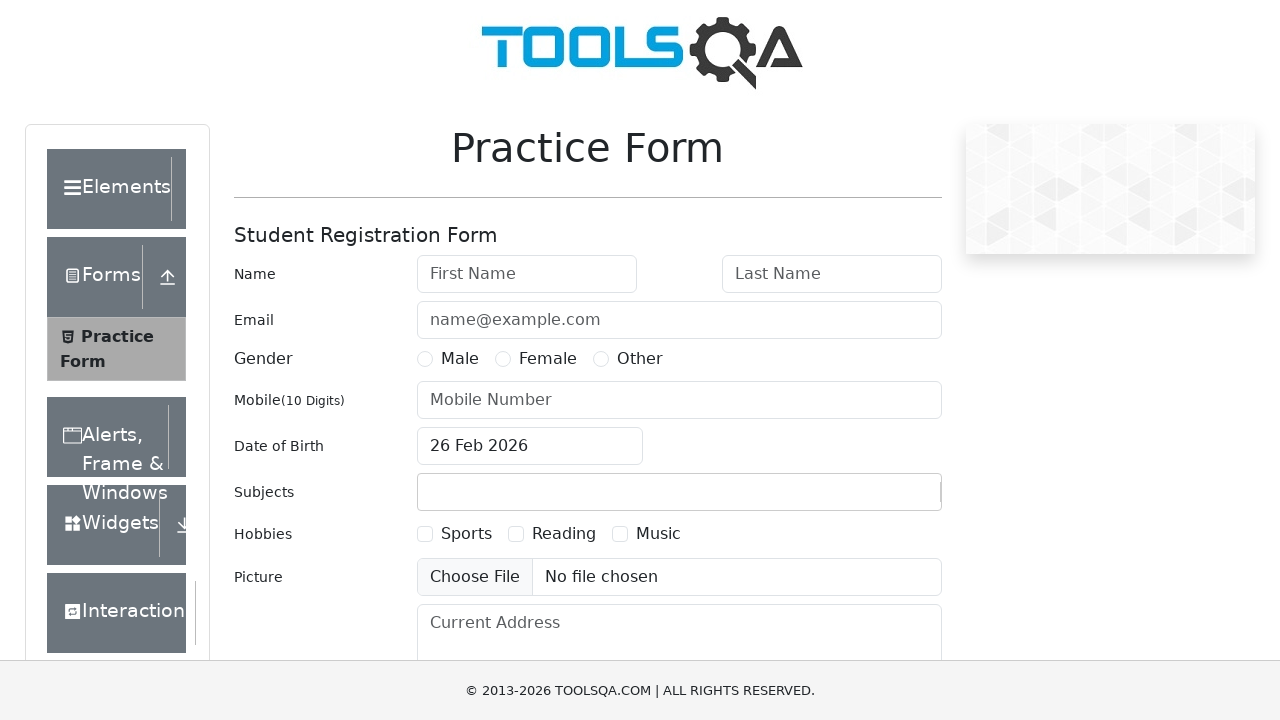

Filled first name field with 'John' on #firstName
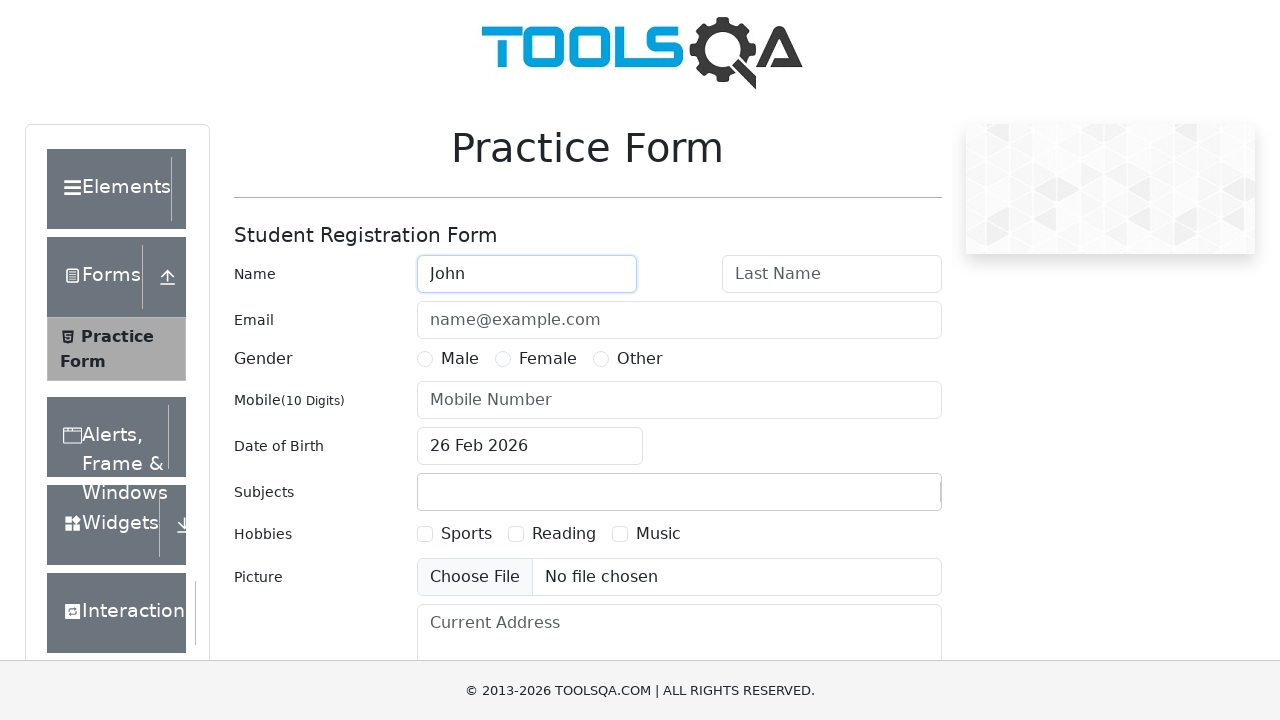

Filled last name field with 'Smith' on #lastName
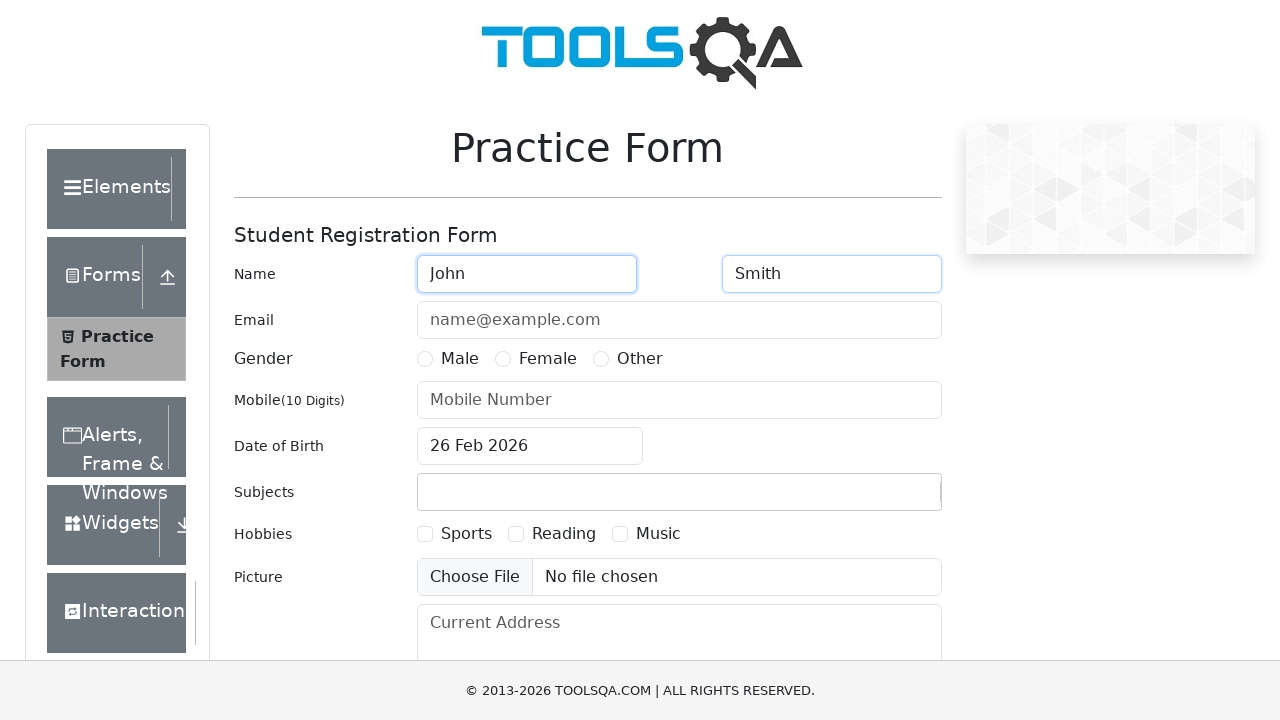

Cleared last name field on #lastName
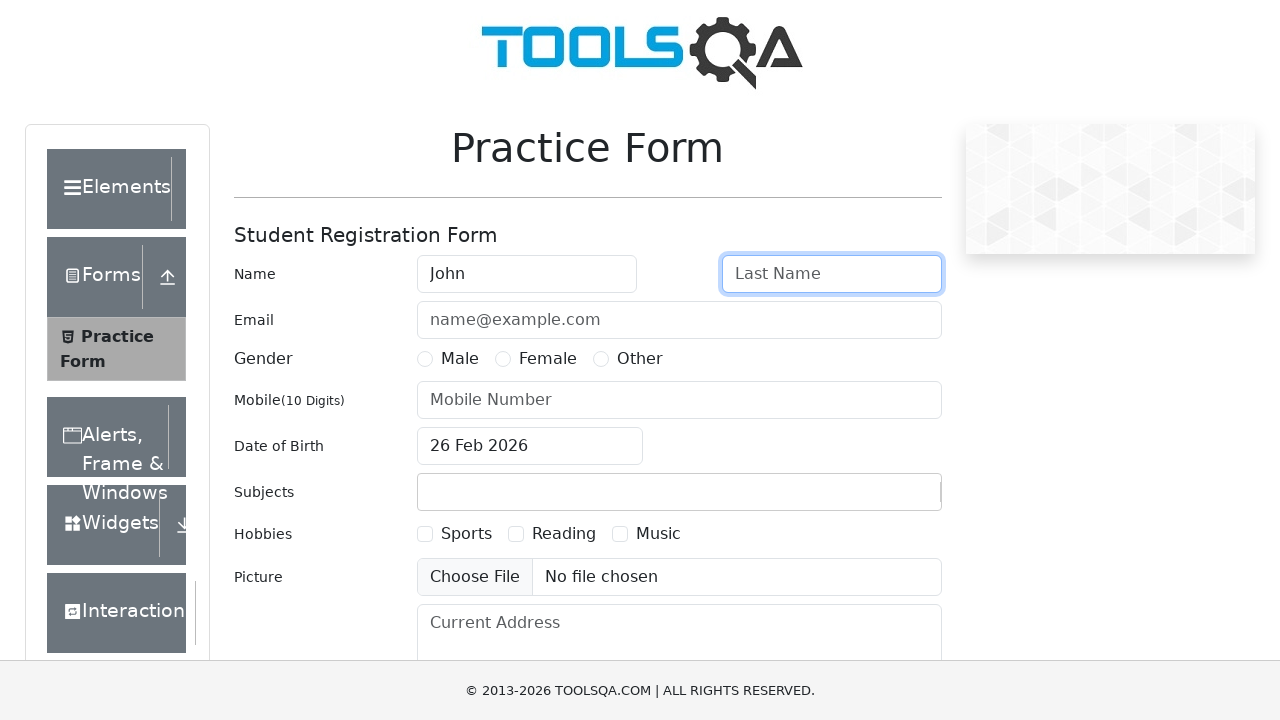

Updated last name field with 'Brown' on #lastName
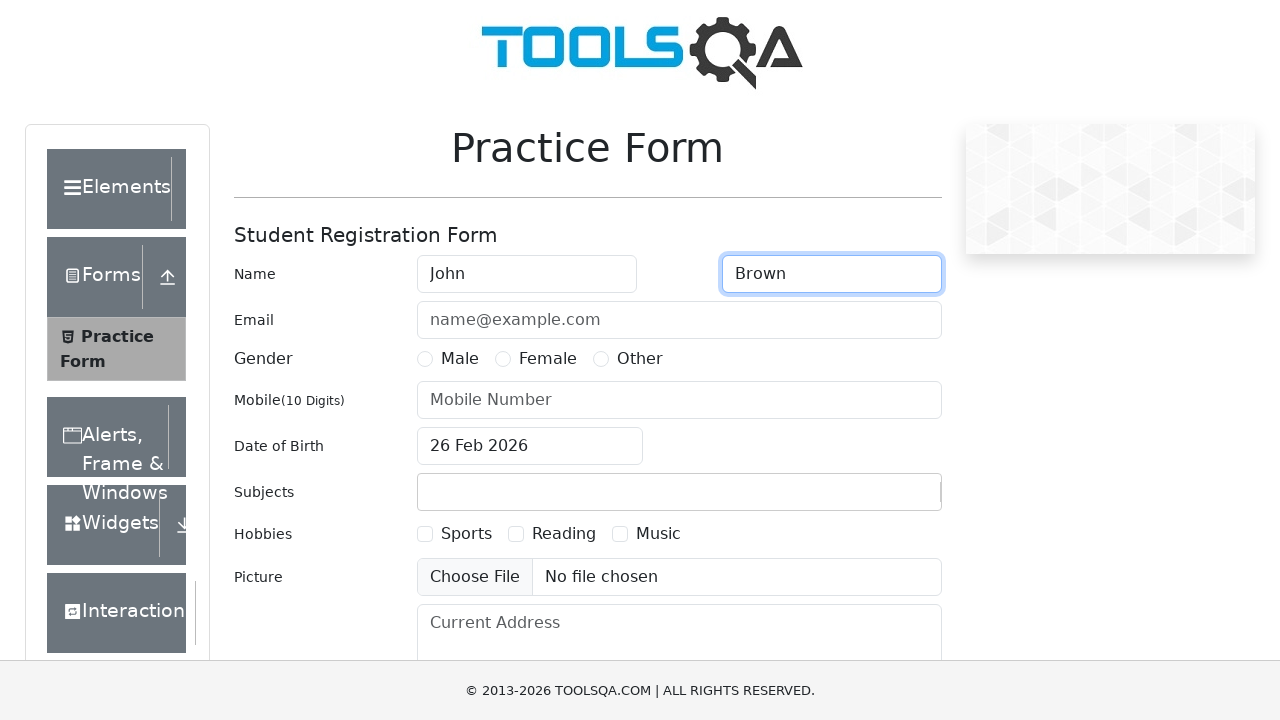

Filled email field with 'example@mail.com' on #userEmail
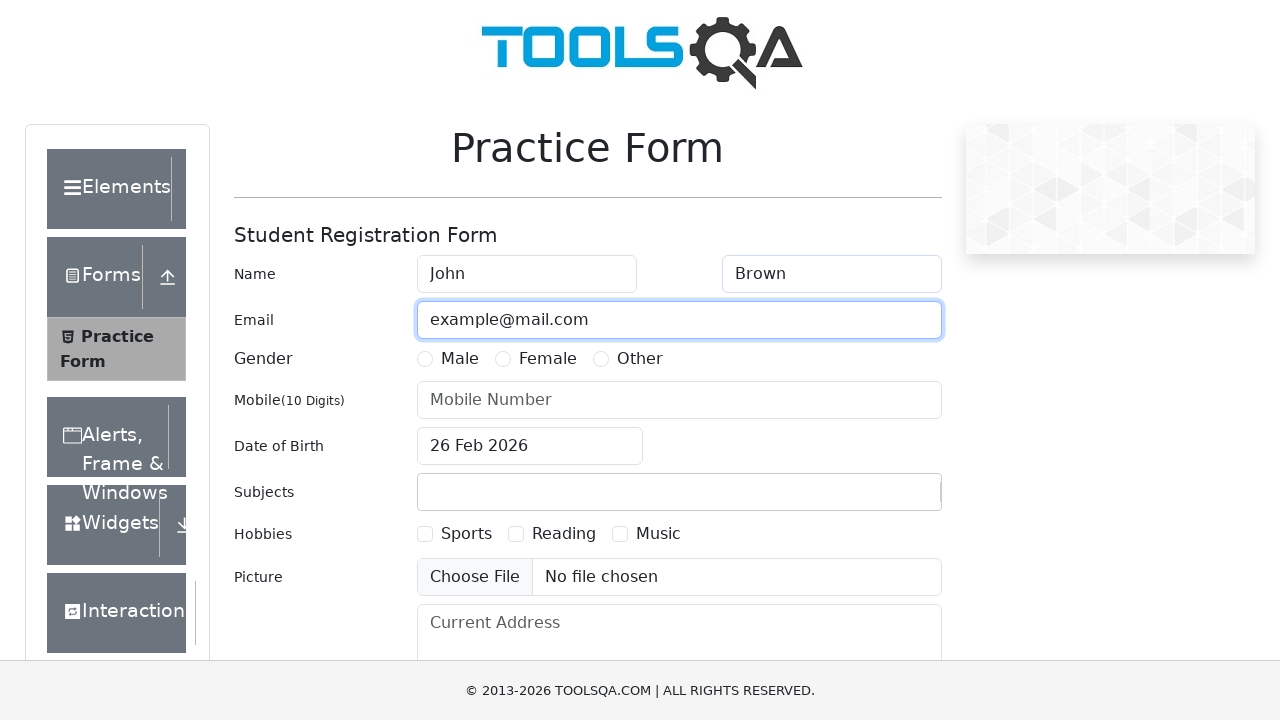

Selected male gender radio button
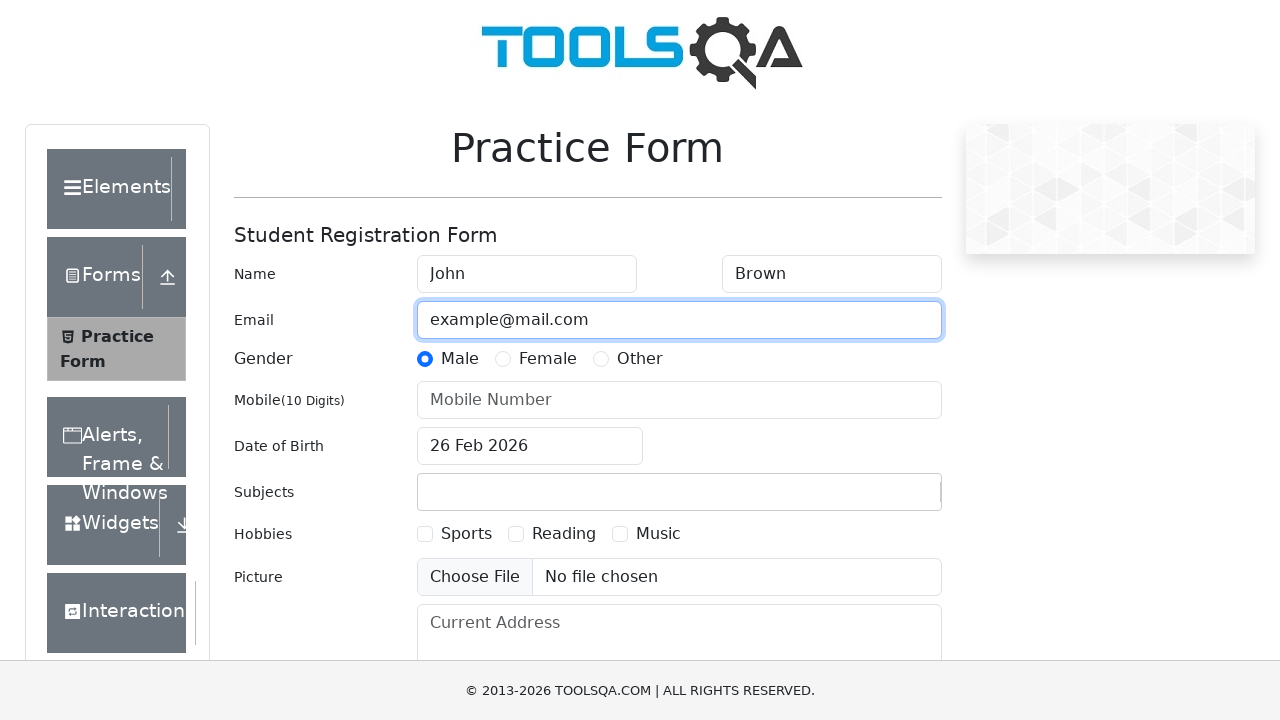

Filled phone number field with '123456789012' on #userNumber
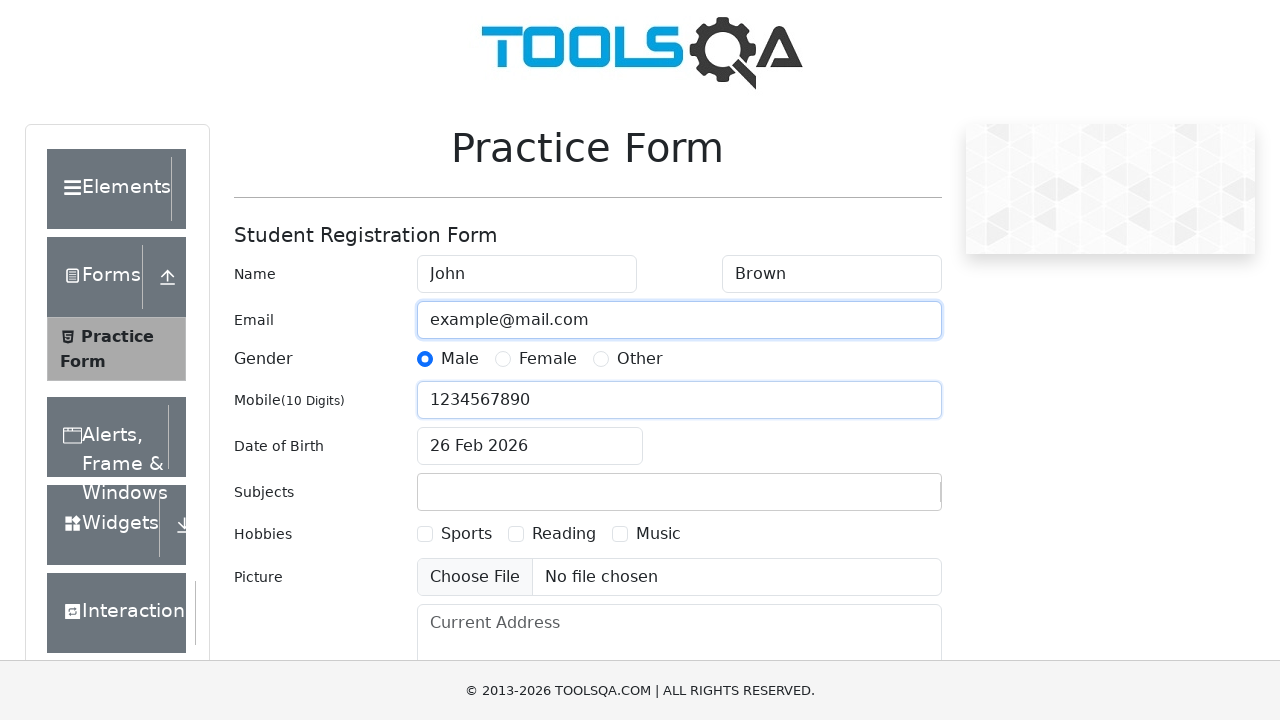

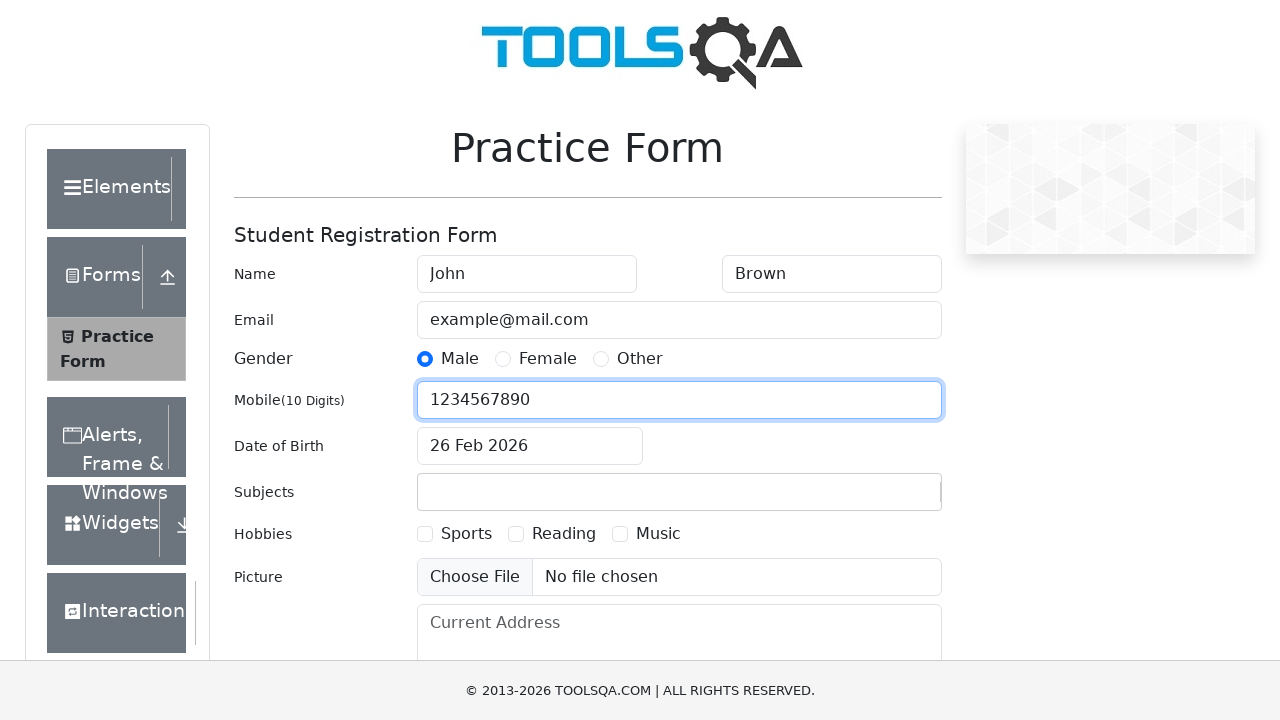